Tests accepting a simple JavaScript alert dialog by clicking a button that triggers the alert and accepting it

Starting URL: https://letcode.in/alert

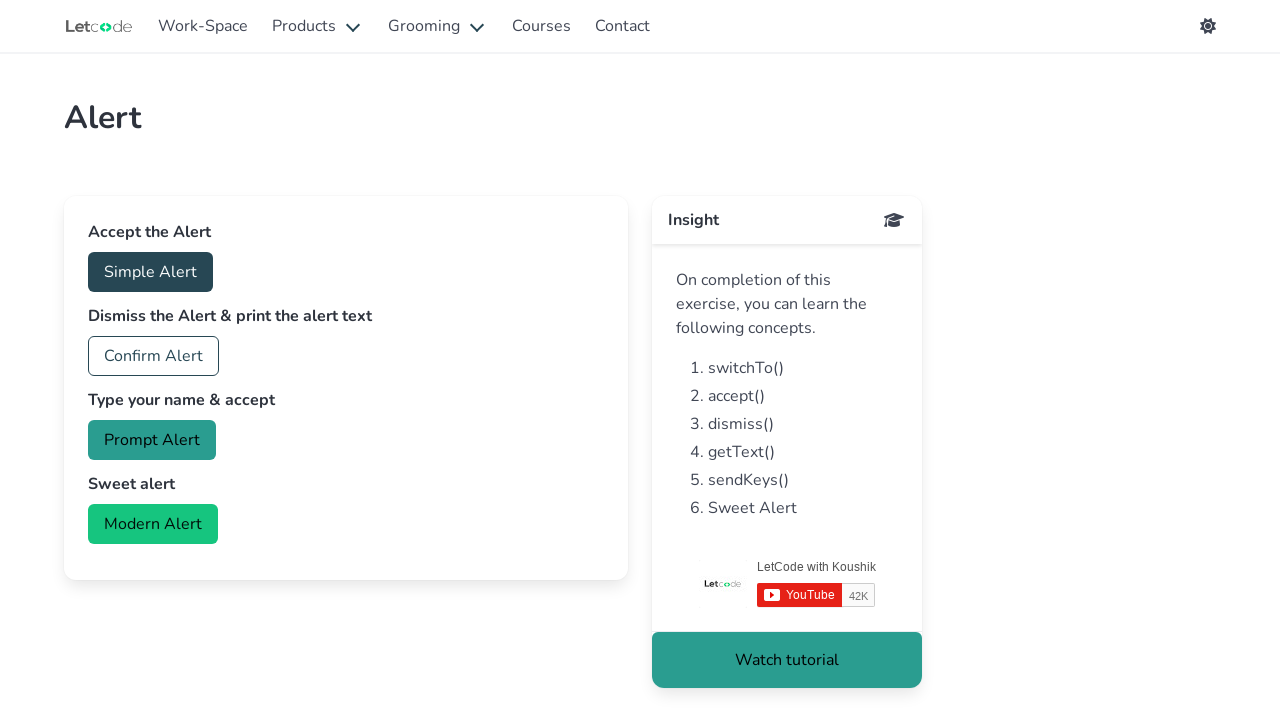

Set up dialog handler to automatically accept alerts
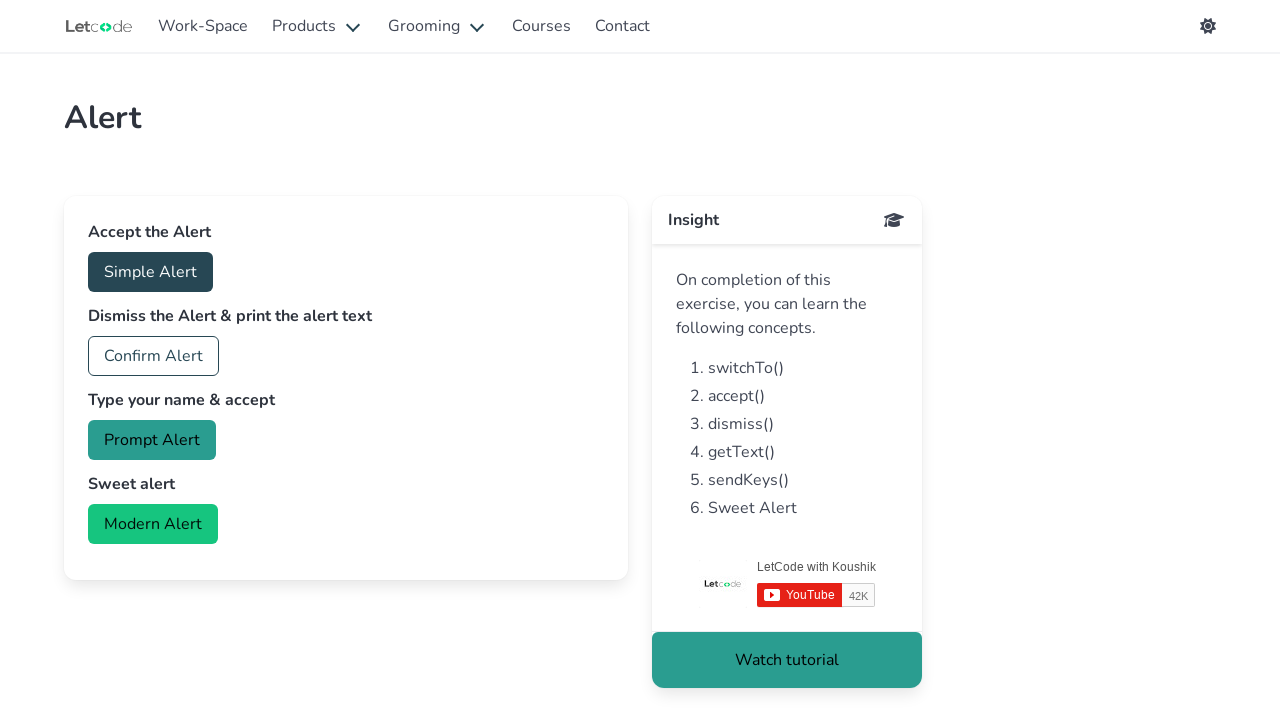

Clicked the accept button to trigger the alert at (150, 272) on #accept
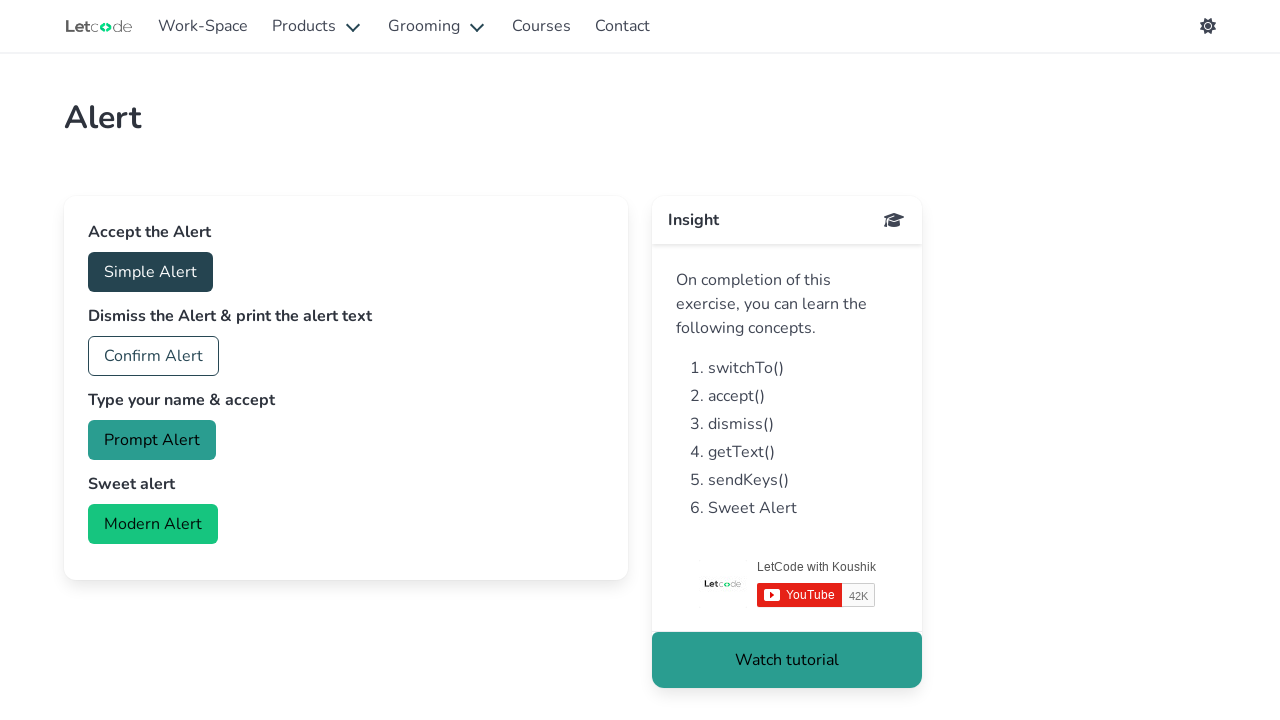

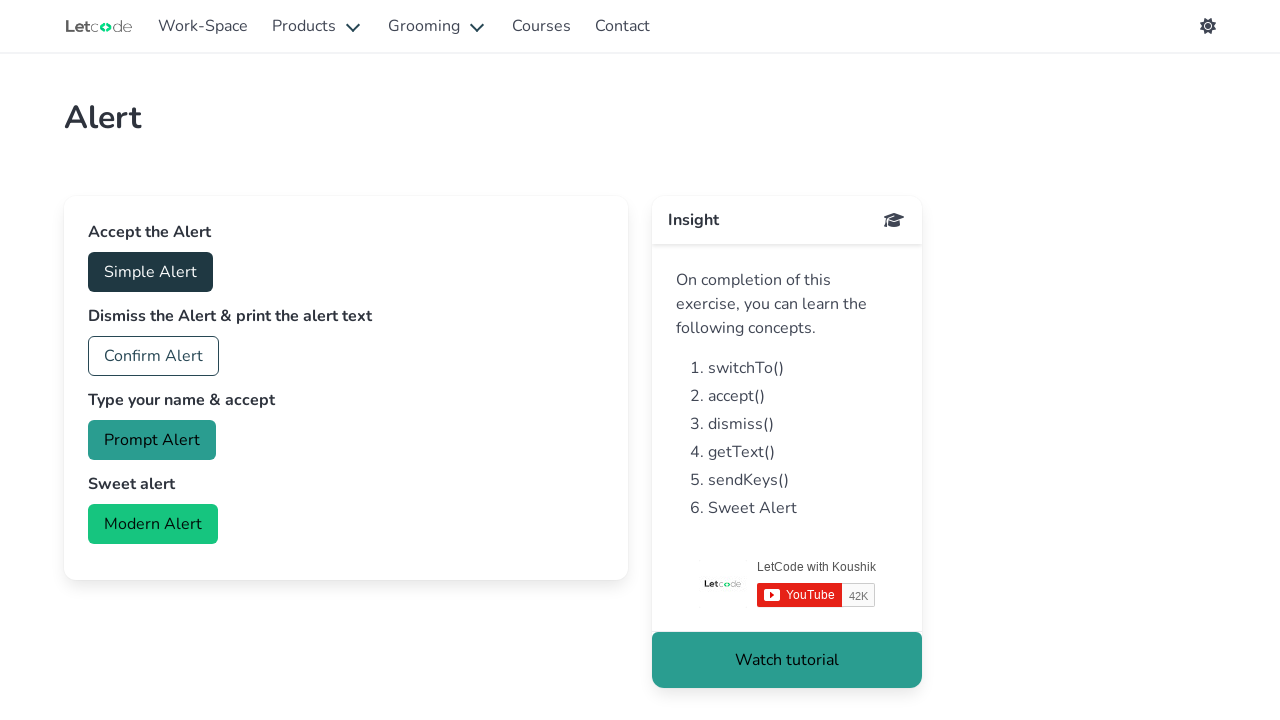